Tests the BlazeDemo flight booking workflow by selecting departure/destination cities, choosing a flight, and filling out the purchase form with passenger details

Starting URL: http://blazedemo.com/

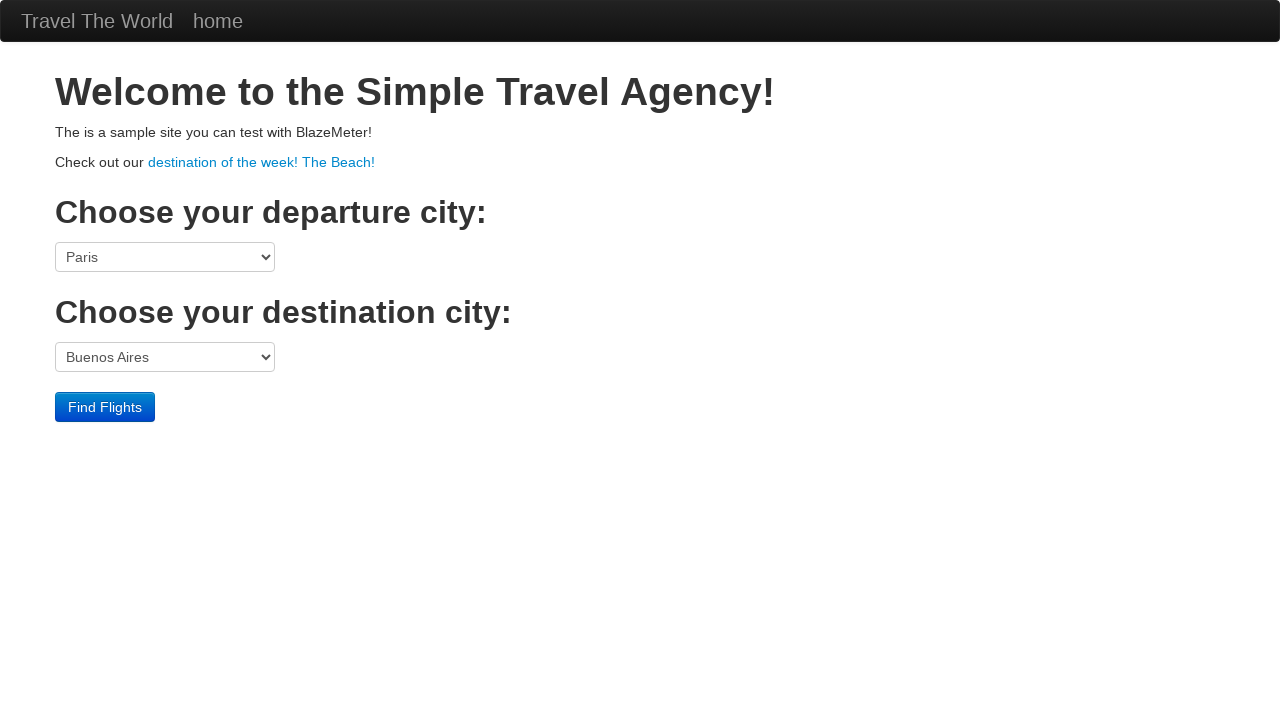

Selected Boston as departure city on select[name='fromPort']
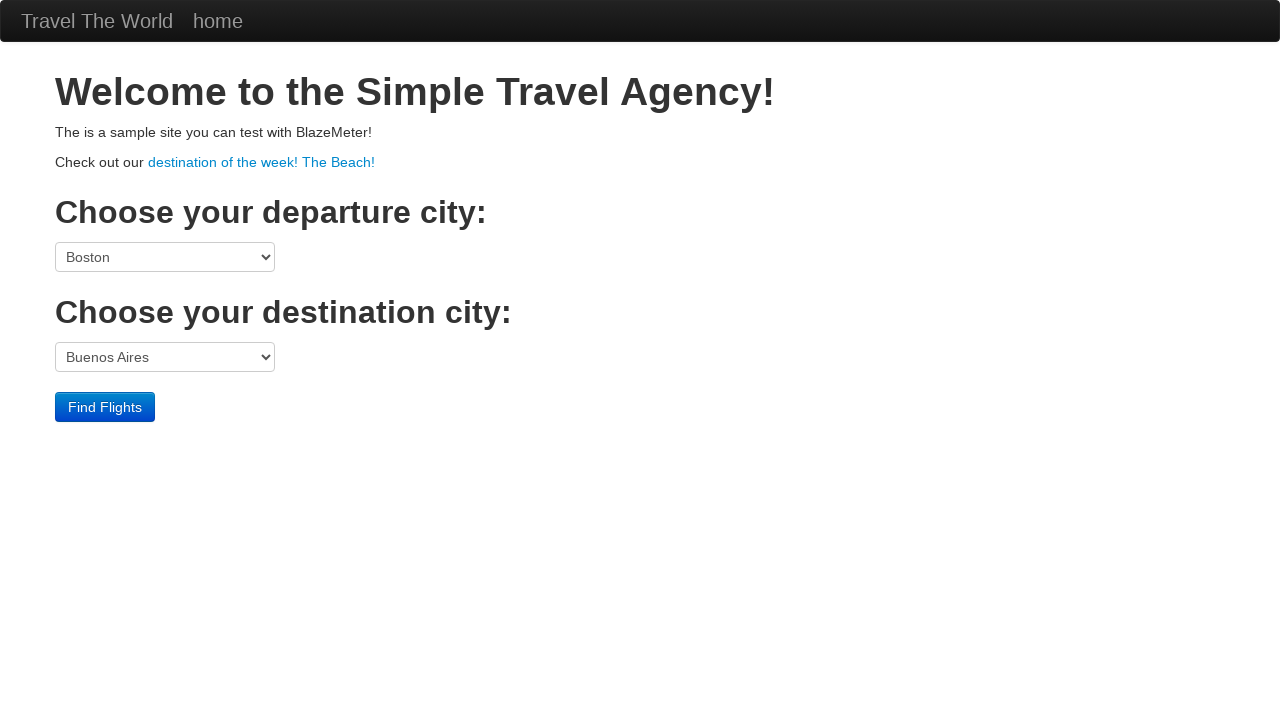

Selected destination city (third option) on select[name='toPort']
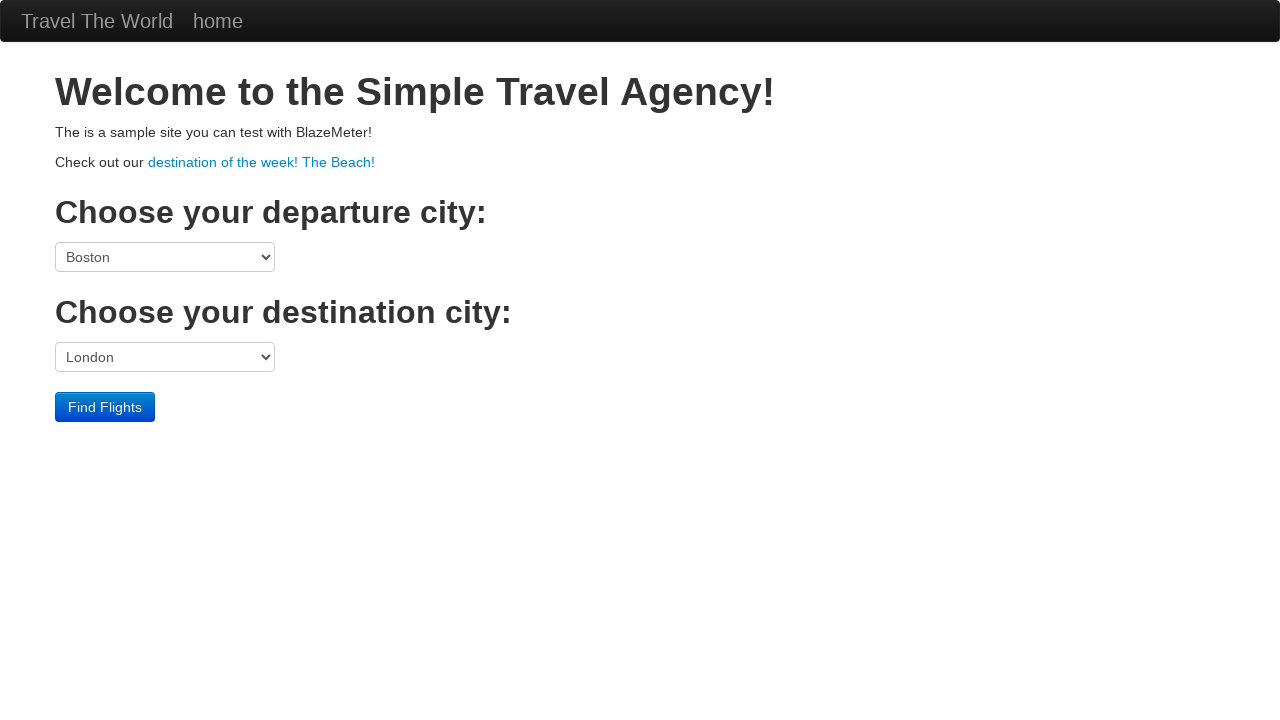

Clicked Find Flights button at (105, 407) on xpath=/html/body/div[3]/form/div/input
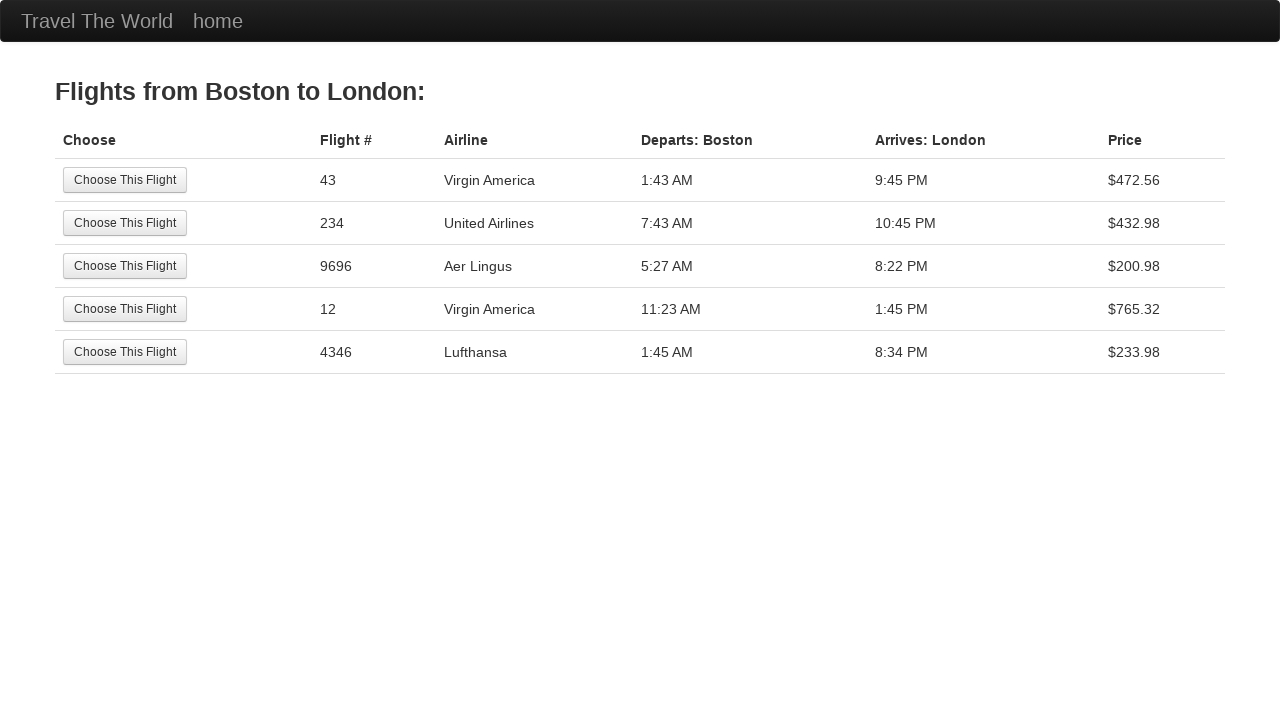

Flight results loaded
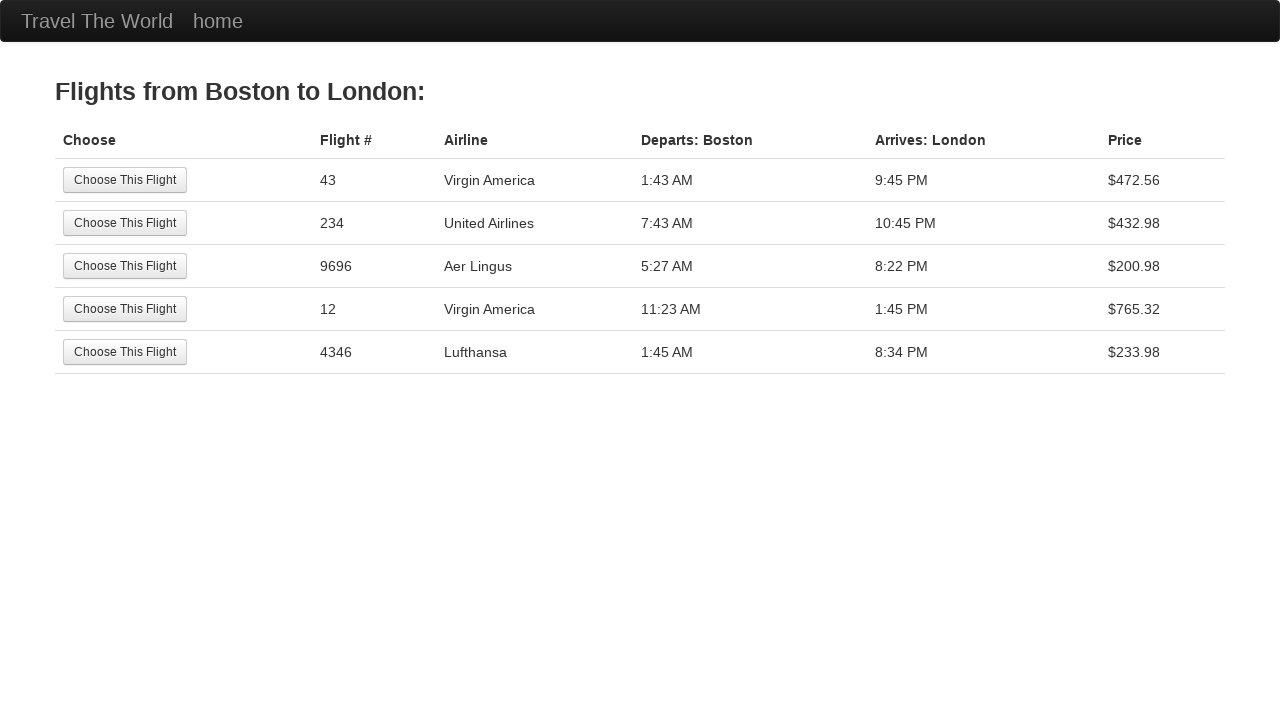

Selected first available flight at (125, 180) on input[value='Choose This Flight']
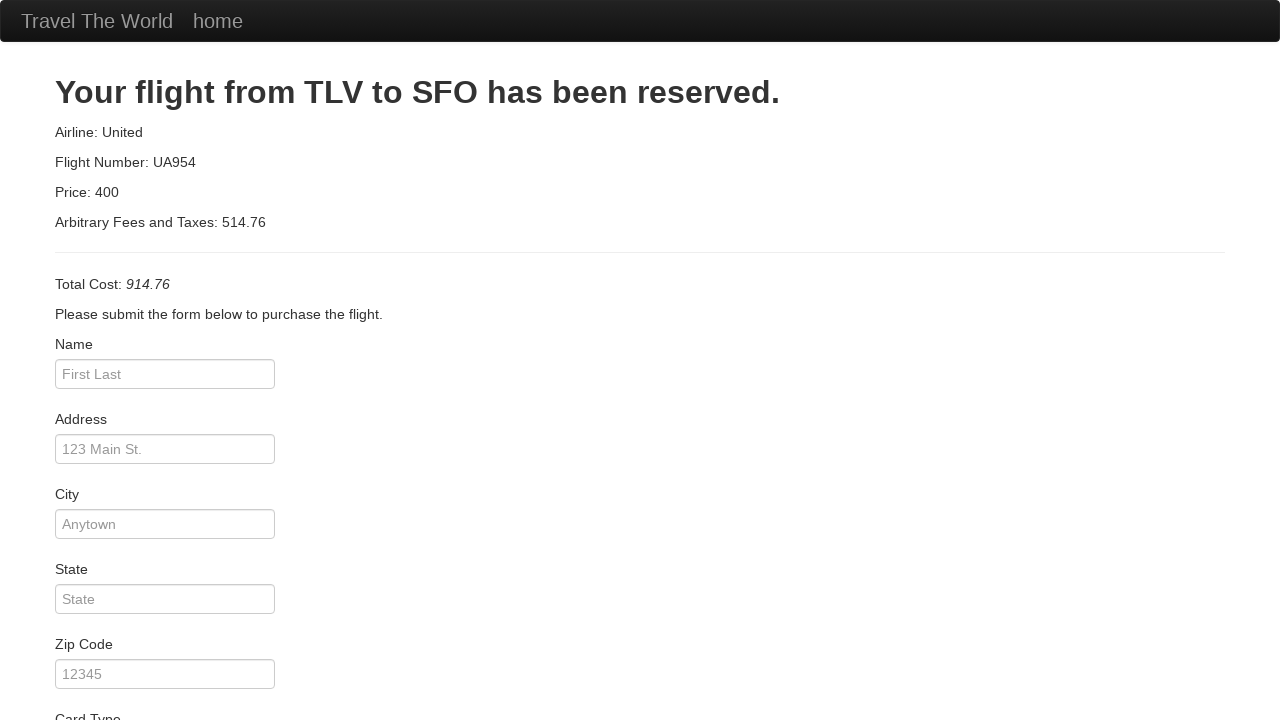

Purchase form loaded
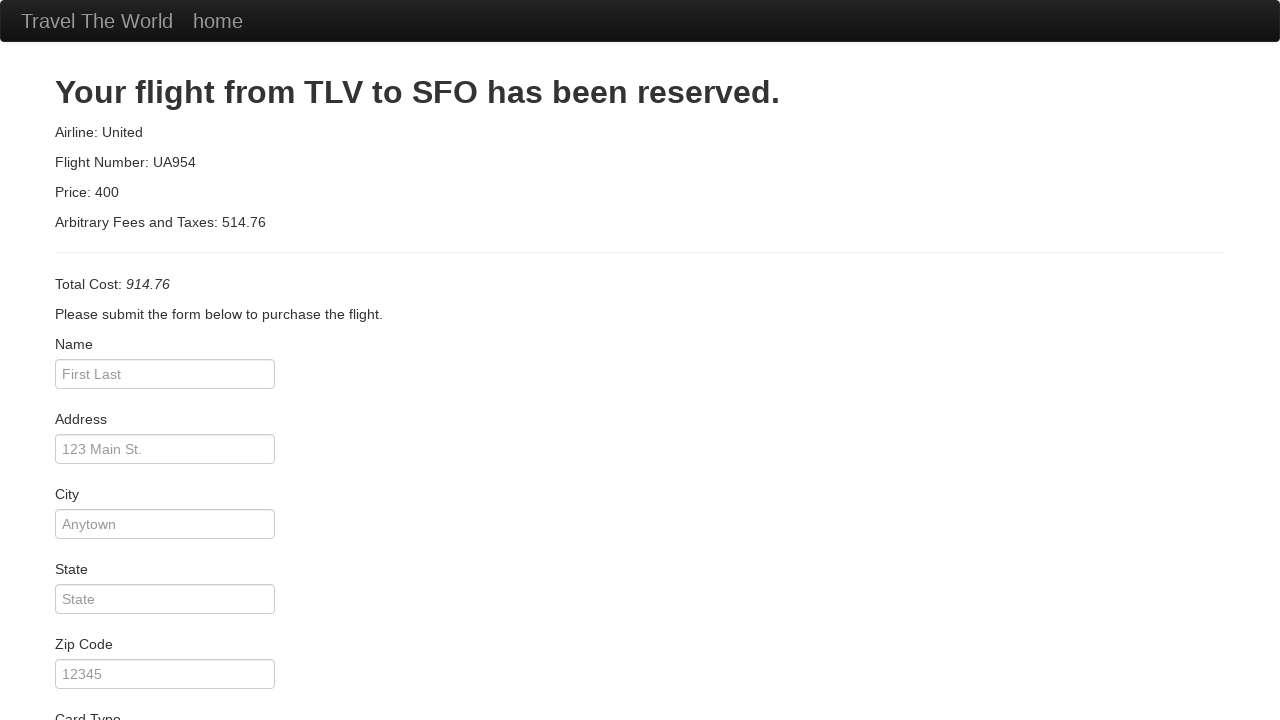

Entered passenger name: Jones Pence on #inputName
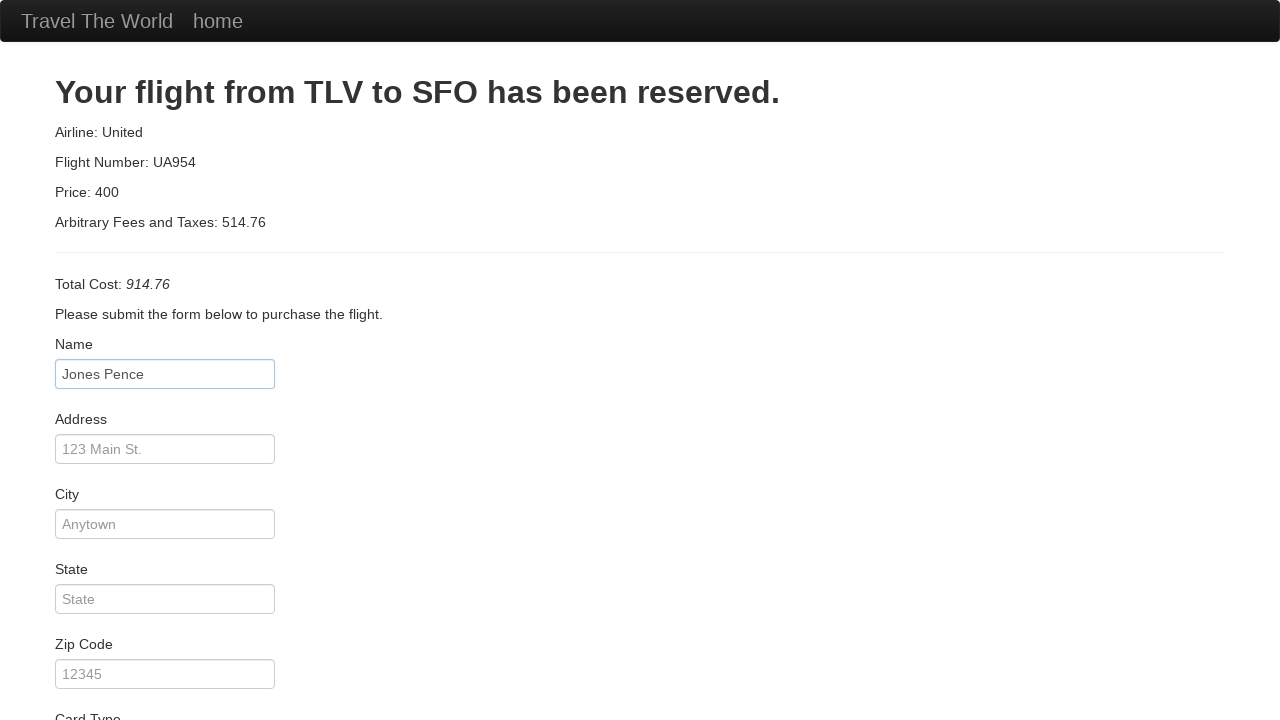

Entered address: Observatory Circle, U.S on xpath=//*[@id='address']
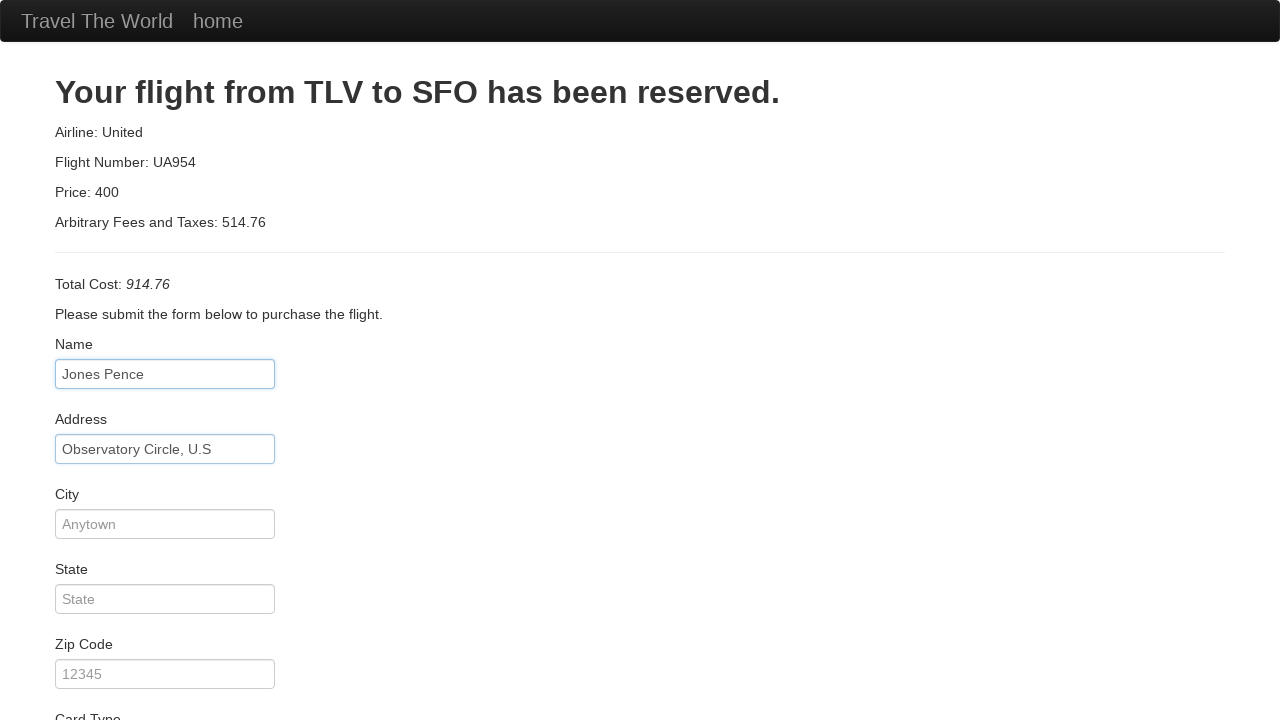

Entered city: Phoenix on #city
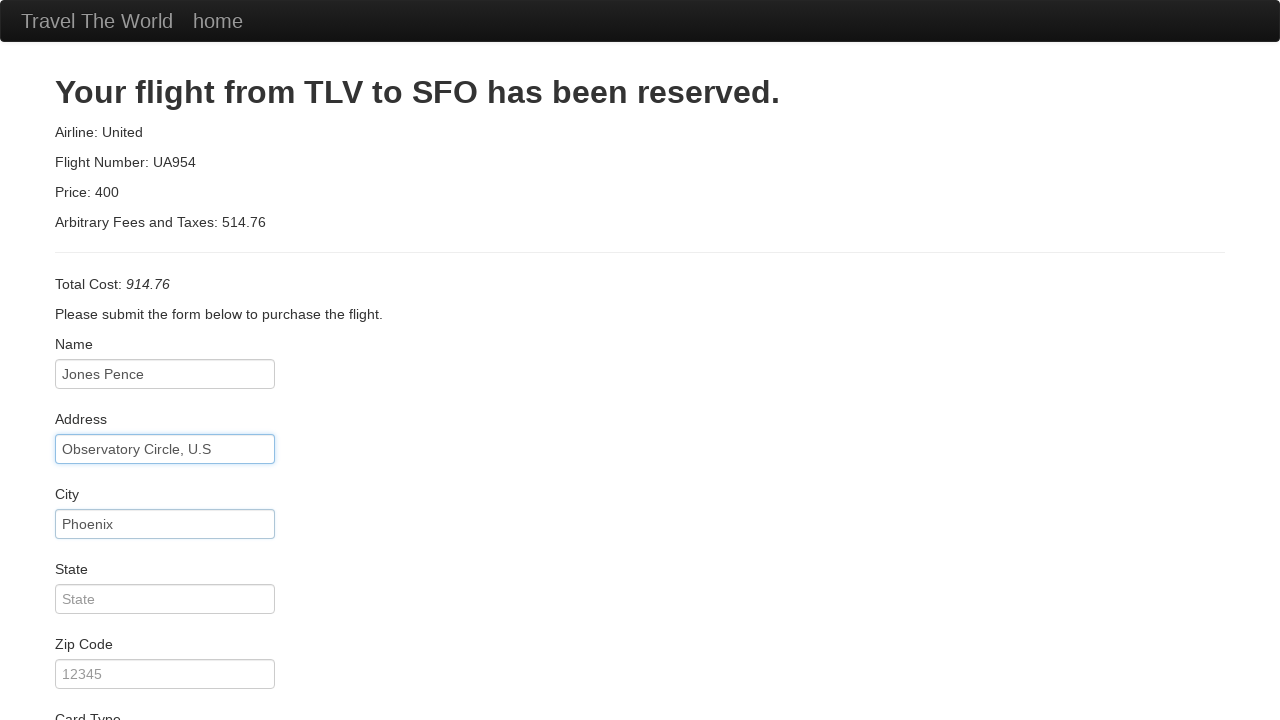

Entered state: Arizona (AZ) on #state
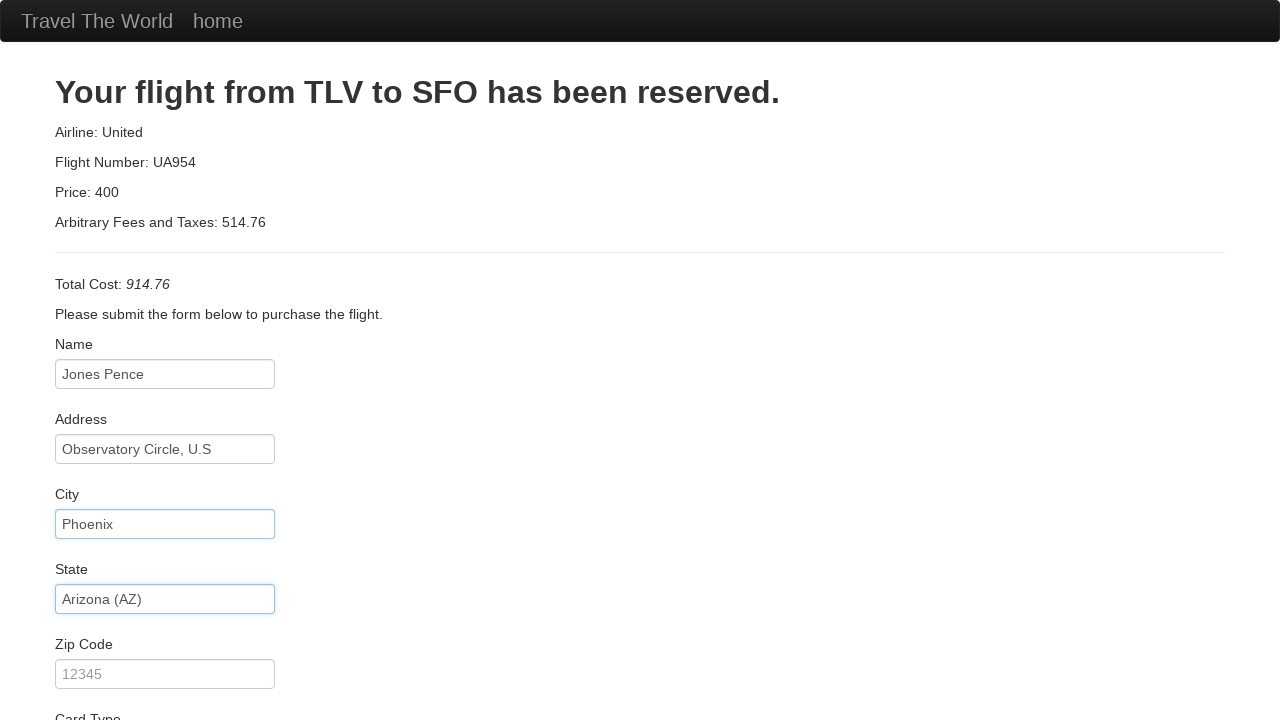

Entered zip code: 85001 on input[name='zipCode']
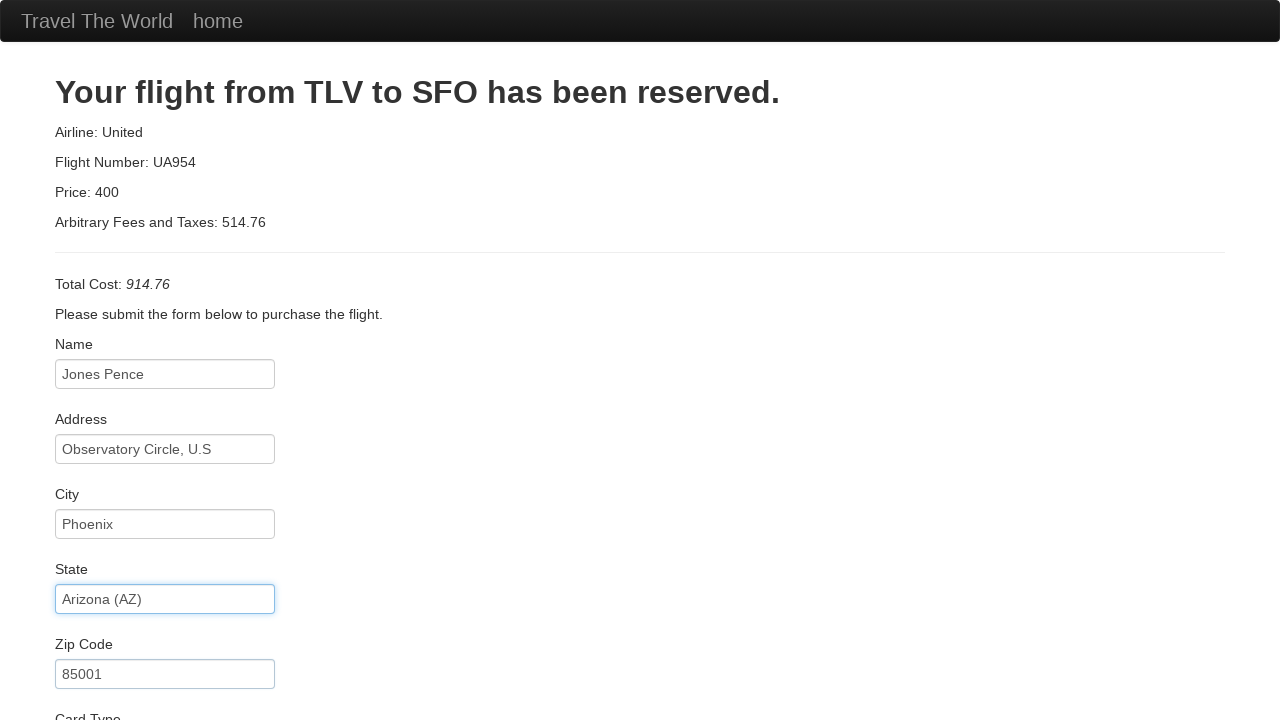

Selected card type (second option) on #cardType
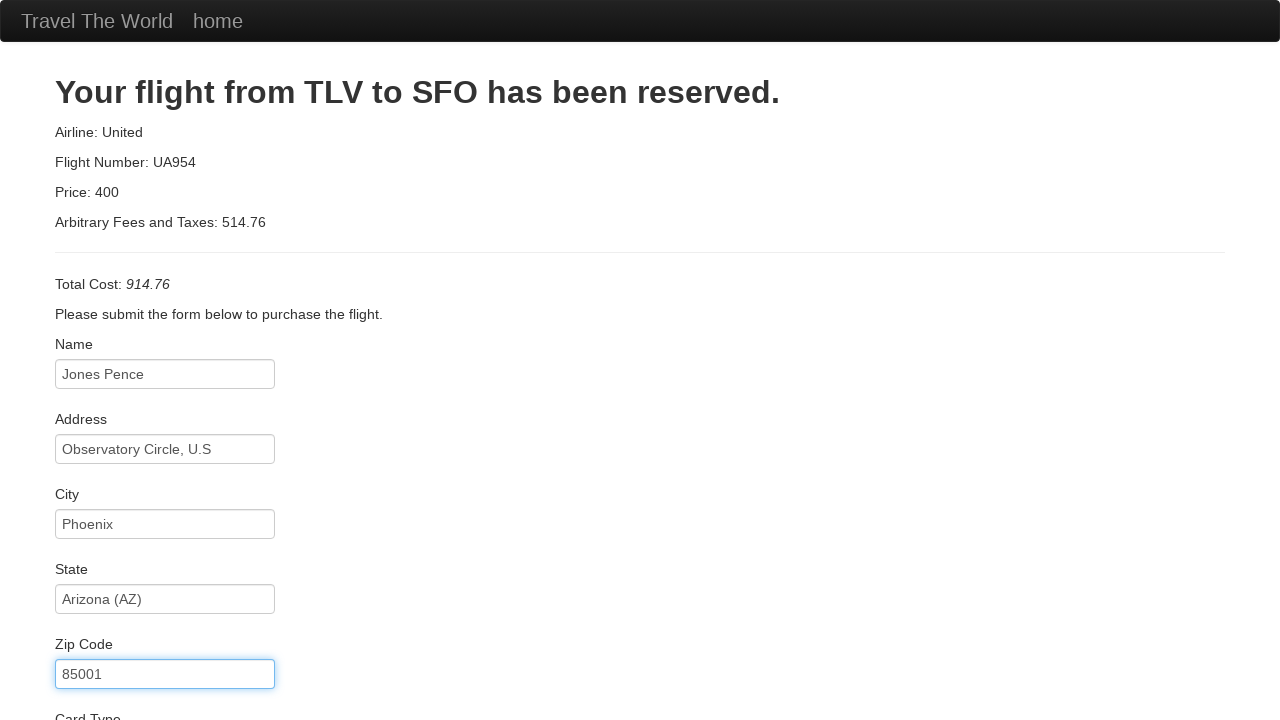

Entered credit card number on input[name='creditCardNumber']
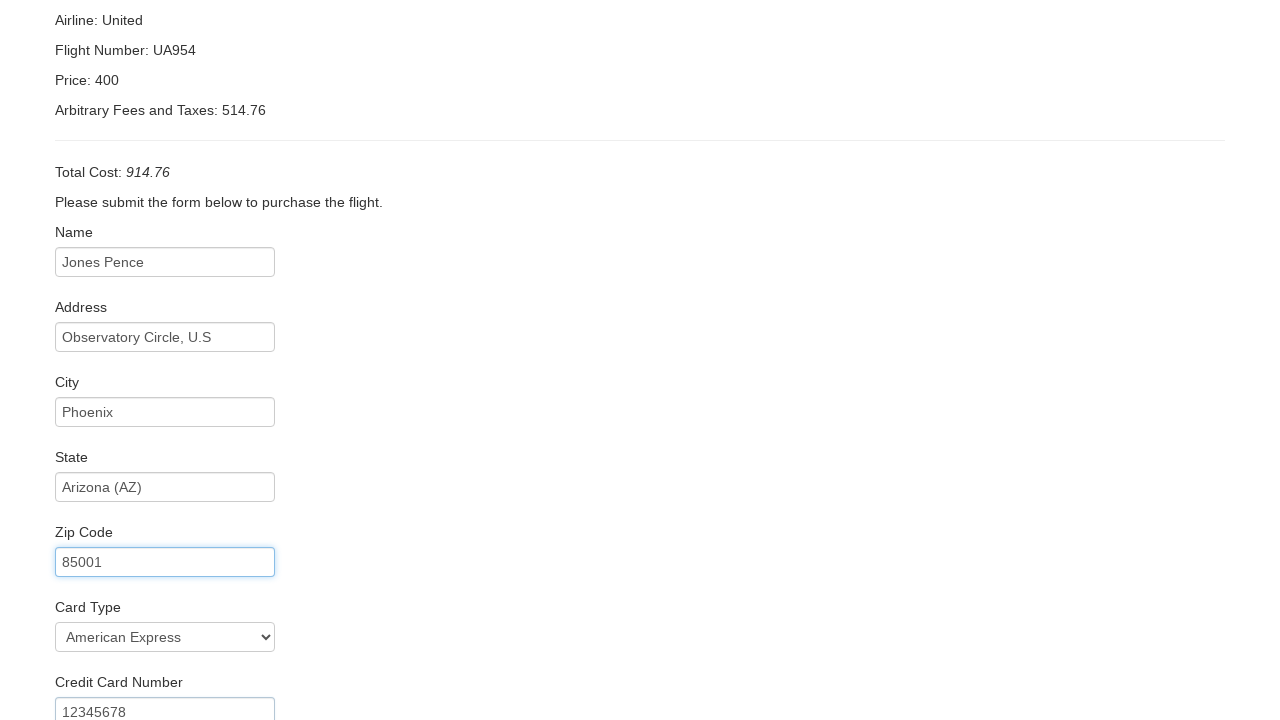

Entered credit card month: 12 on #creditCardMonth
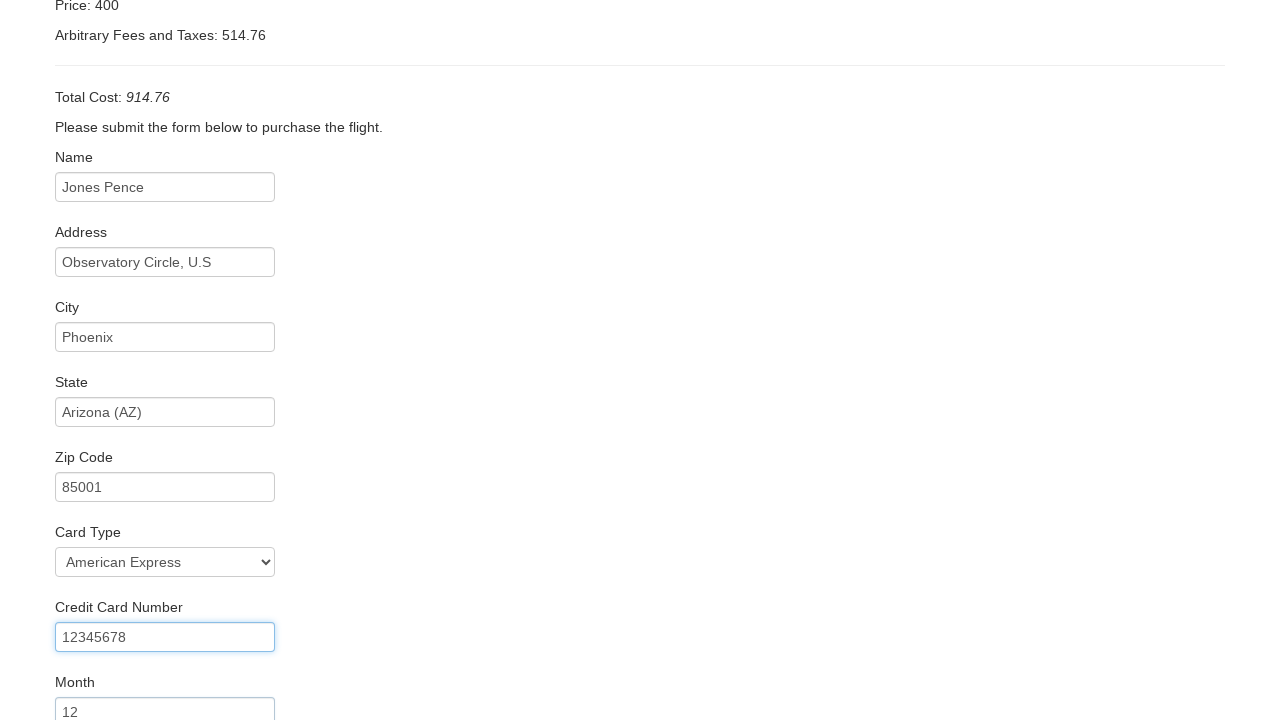

Entered credit card year: 2018 on input[name='creditCardYear']
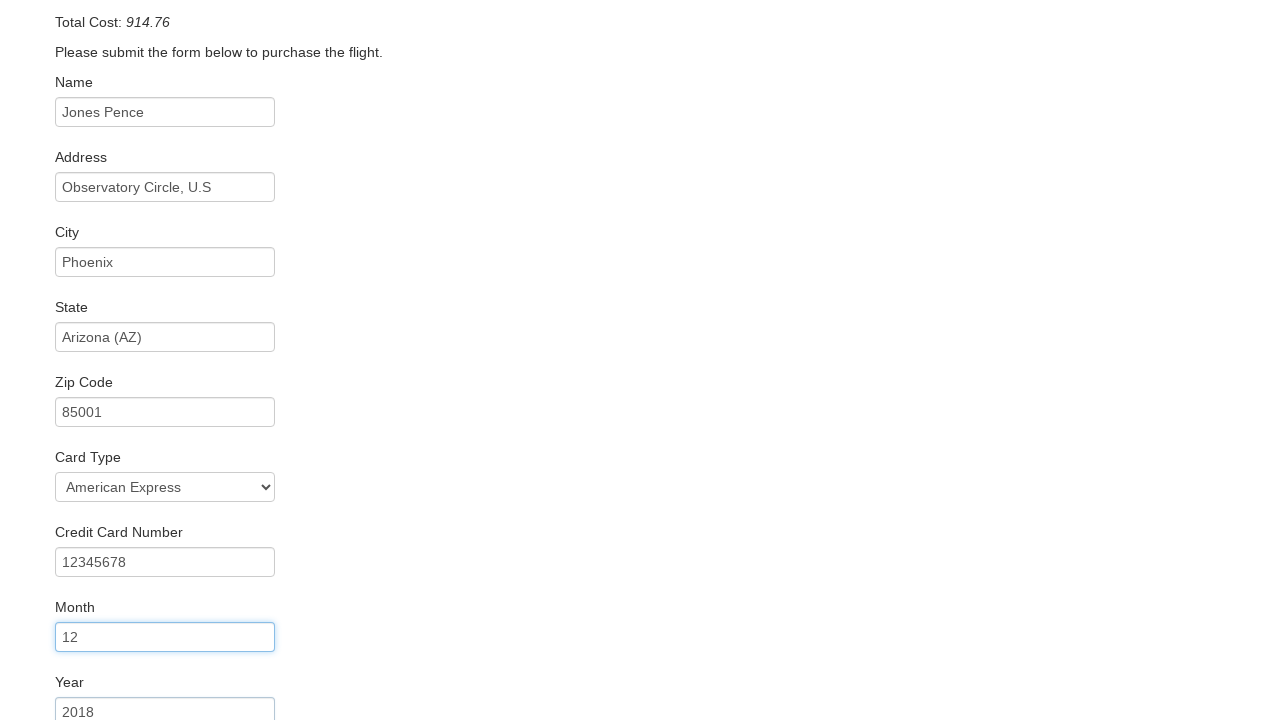

Entered name on card: Jones Pence on xpath=//*[@id='nameOnCard']
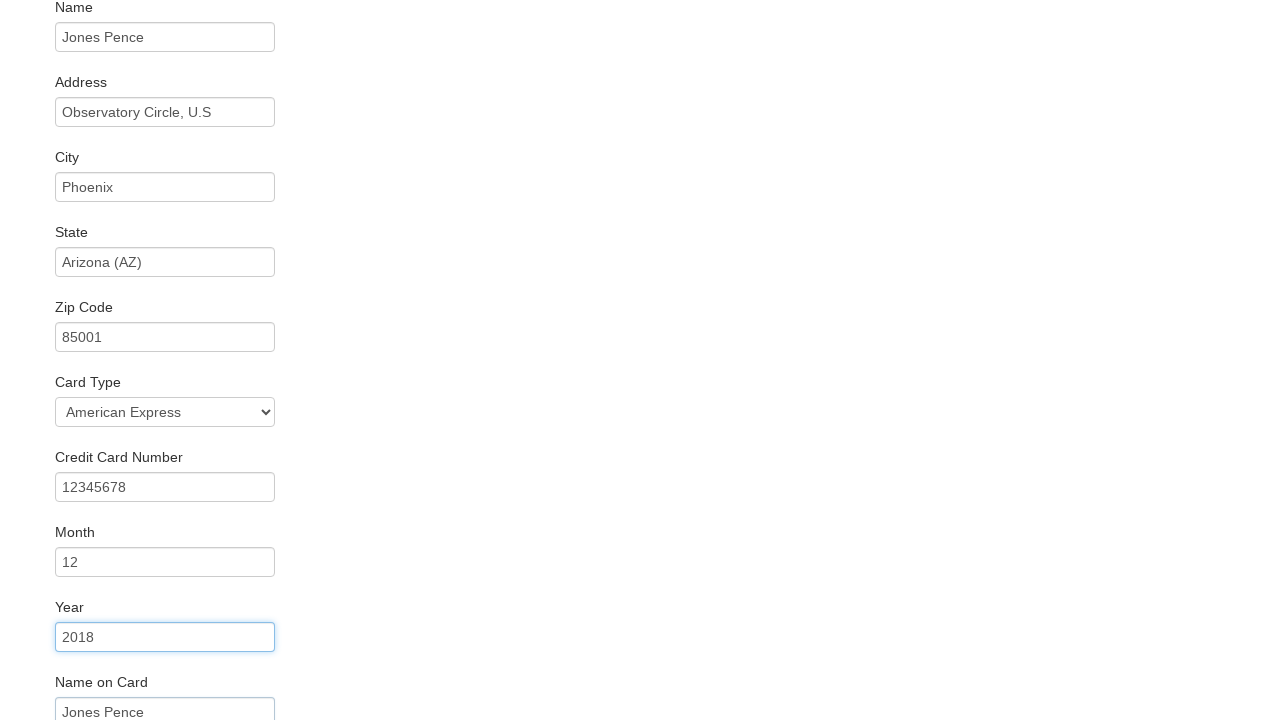

Checked Remember Me checkbox at (62, 656) on #rememberMe
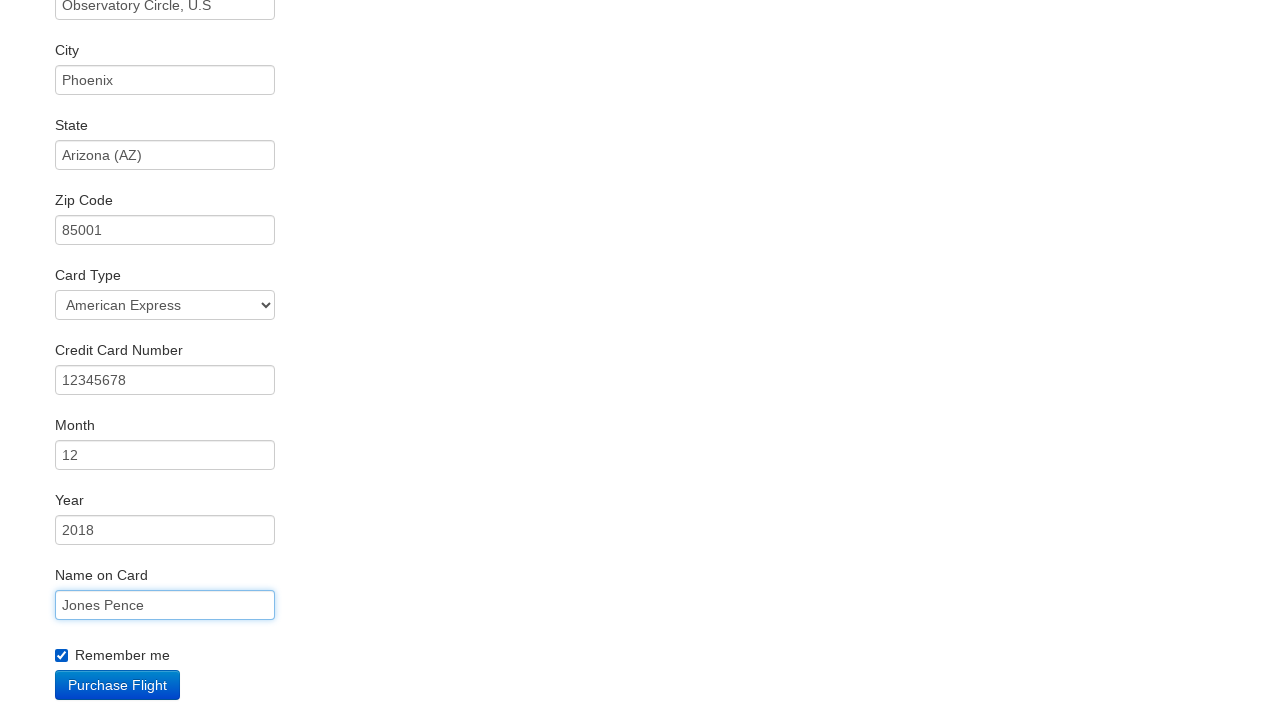

Submitted purchase form at (118, 685) on xpath=/html/body/div[2]/form/div[11]/div/input
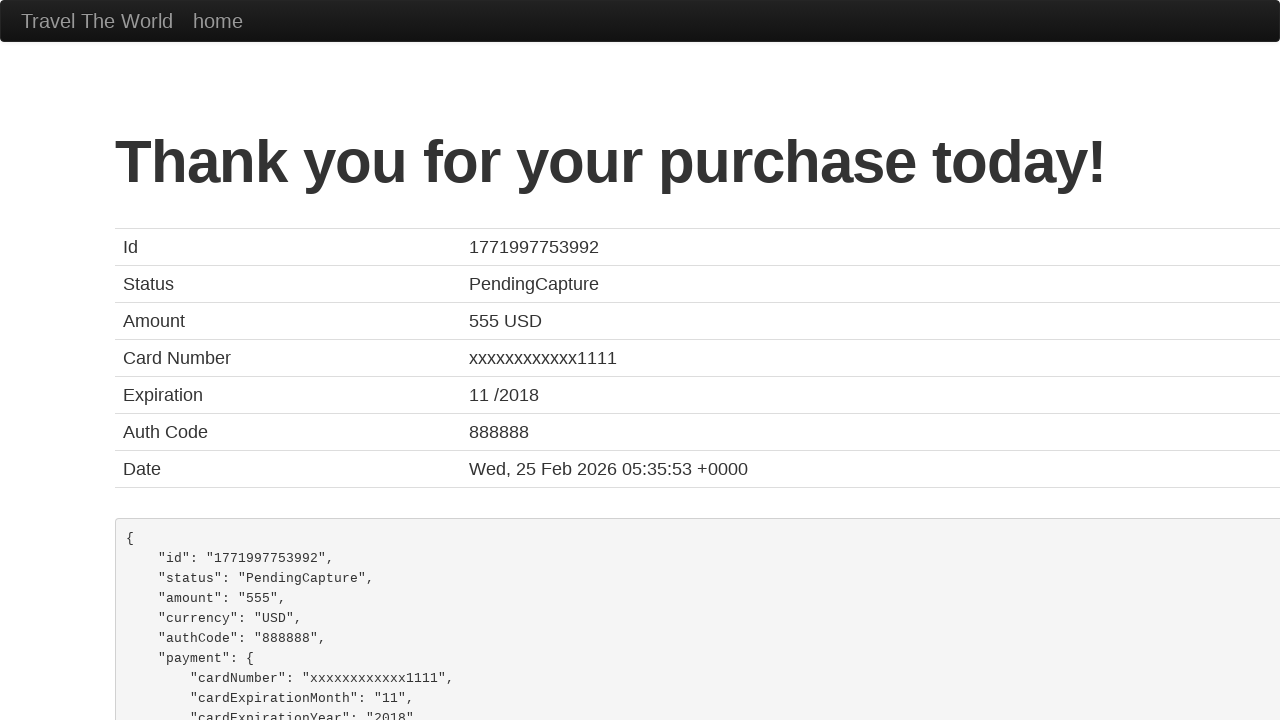

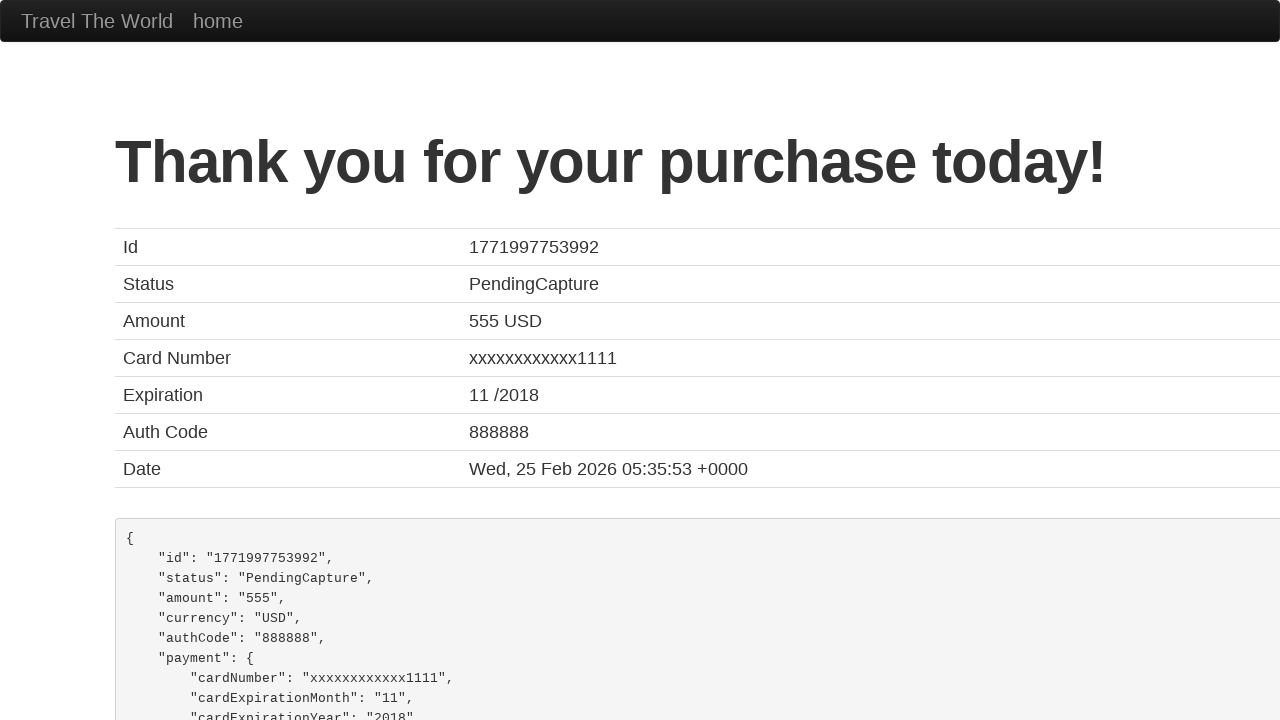